Navigates to itdog.cn ping test page with an IP address, clicks the single test button, and waits for the ping results map to load

Starting URL: https://www.itdog.cn/ping/8.8.8.8

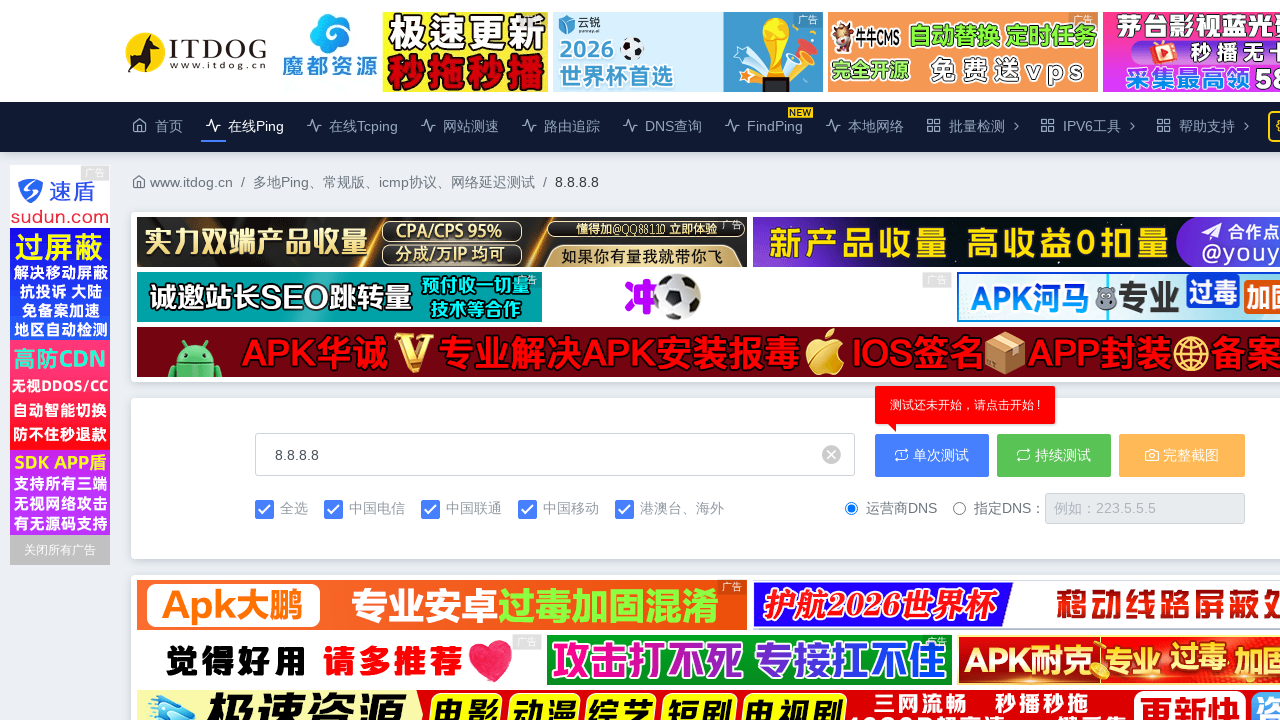

Clicked the single test button to start ping test at (932, 455) on internal:role=button[name=" 单次测试"i]
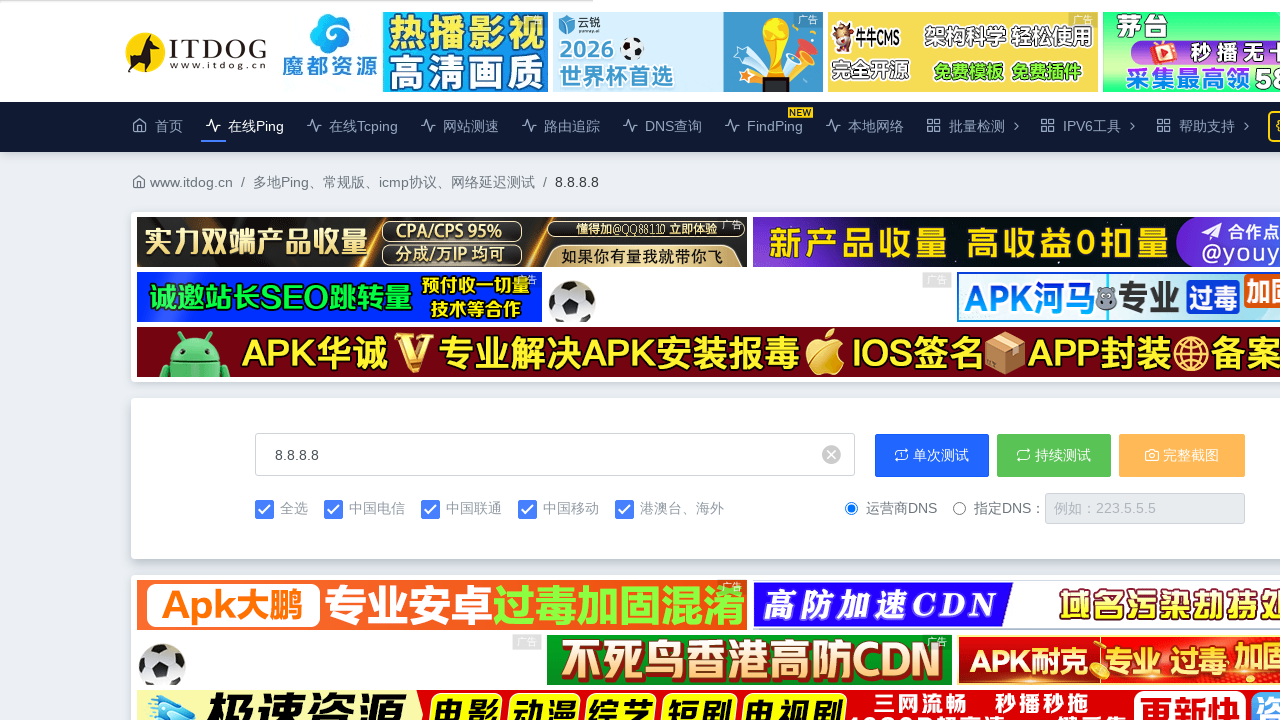

Waited 10 seconds for ping test to complete
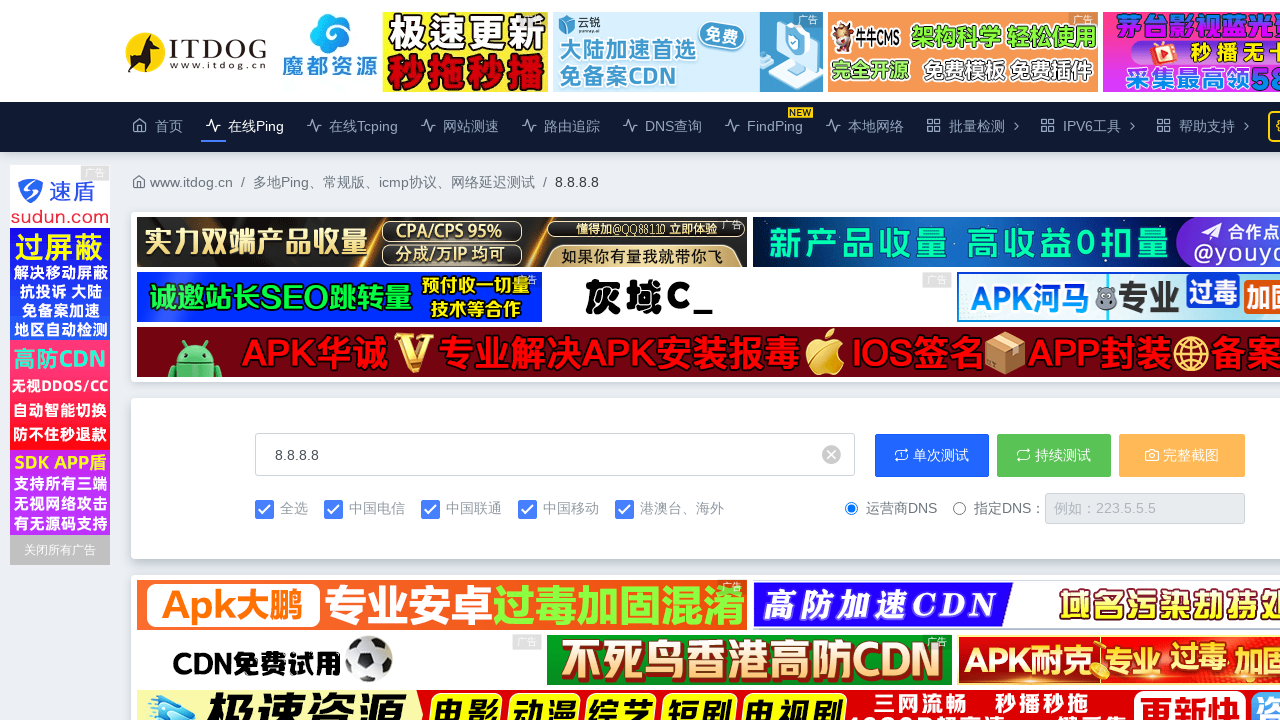

Ping results map loaded successfully
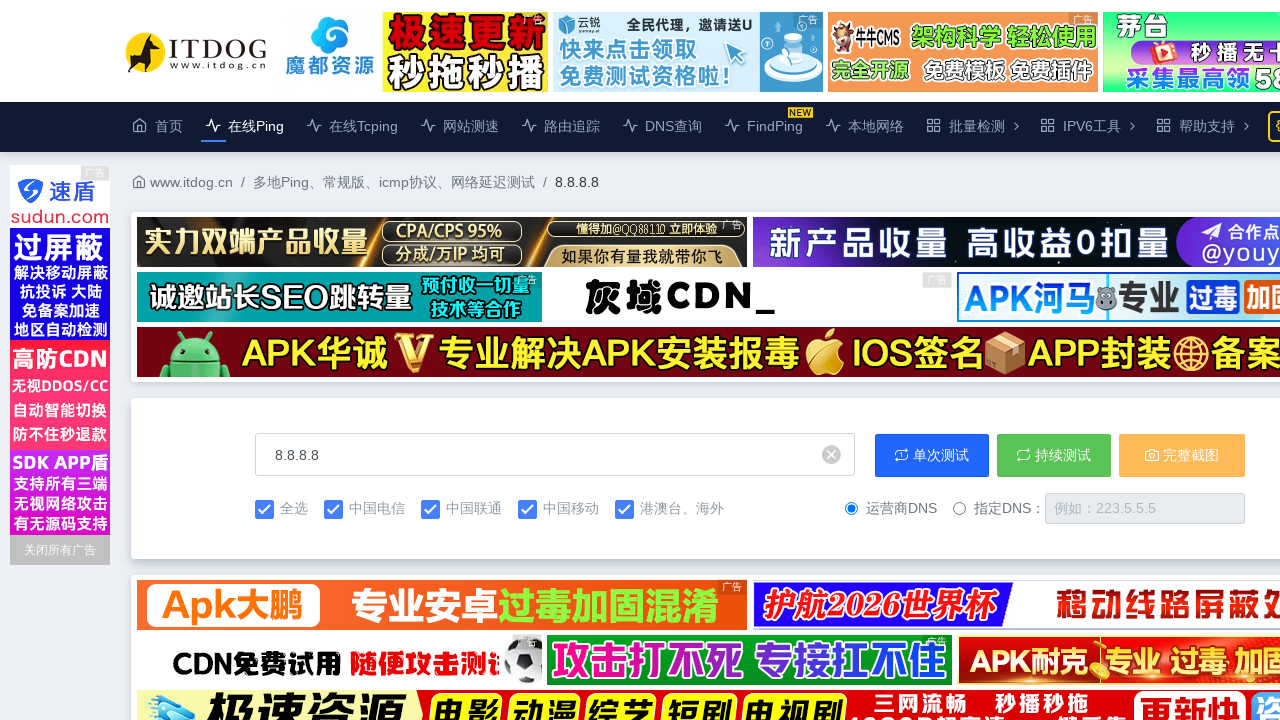

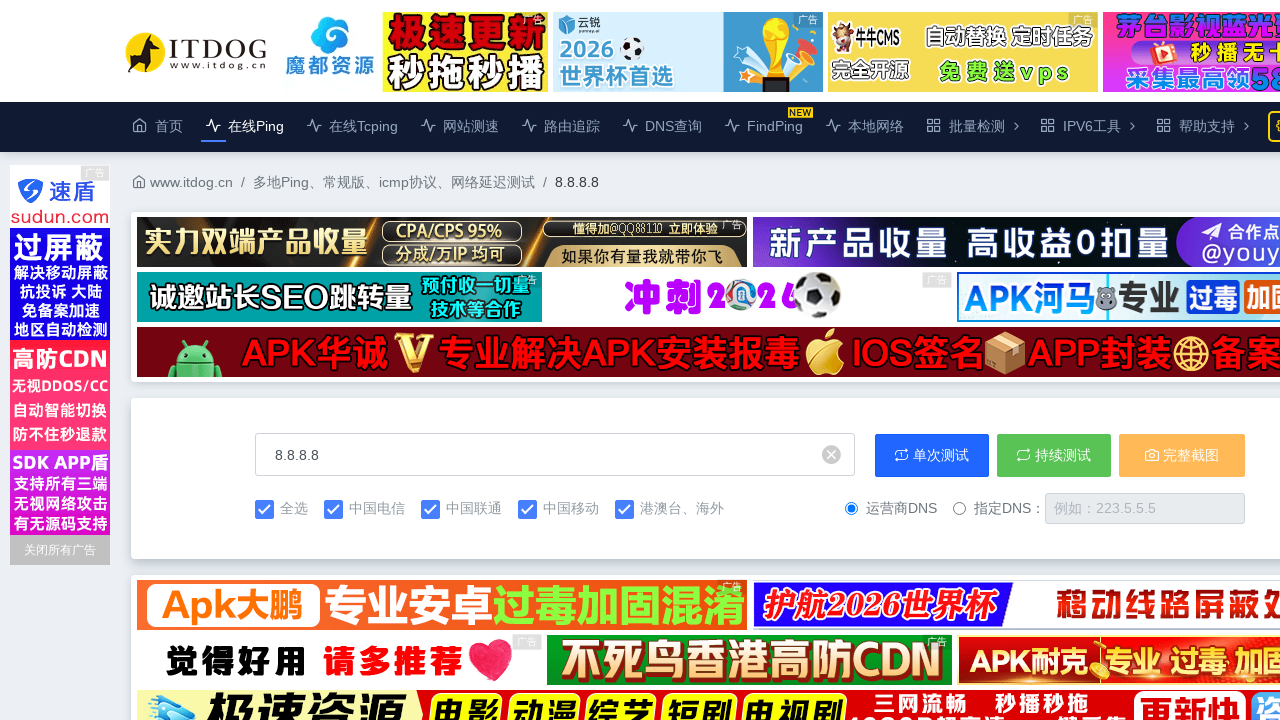